Tests that the complete-all checkbox updates state when individual items are completed or cleared

Starting URL: https://demo.playwright.dev/todomvc

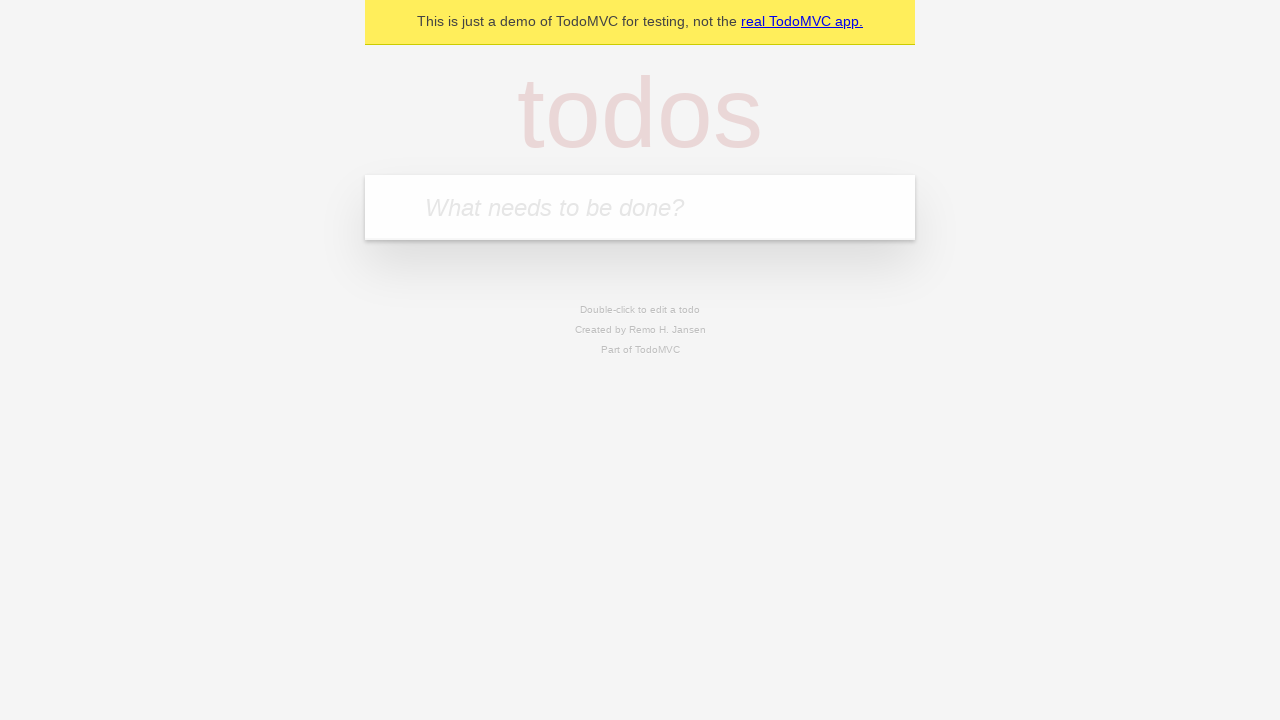

Filled todo input with 'buy some cheese' on internal:attr=[placeholder="What needs to be done?"i]
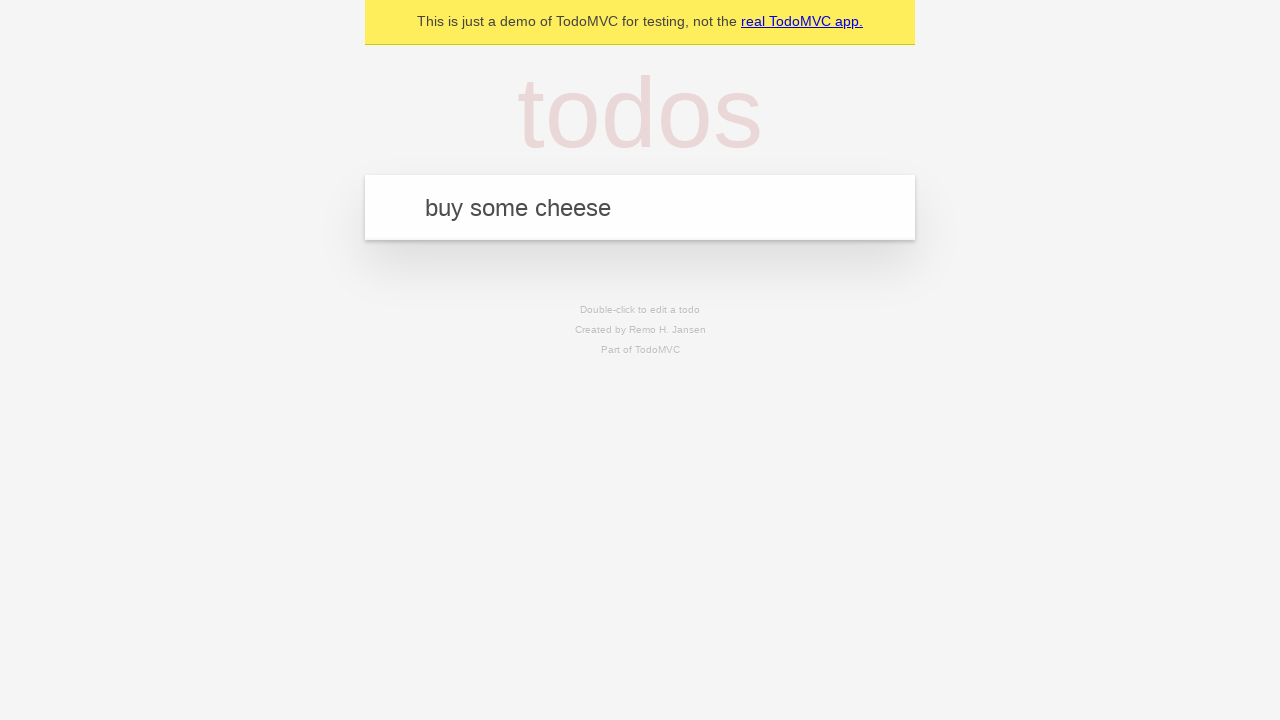

Pressed Enter to create todo 'buy some cheese' on internal:attr=[placeholder="What needs to be done?"i]
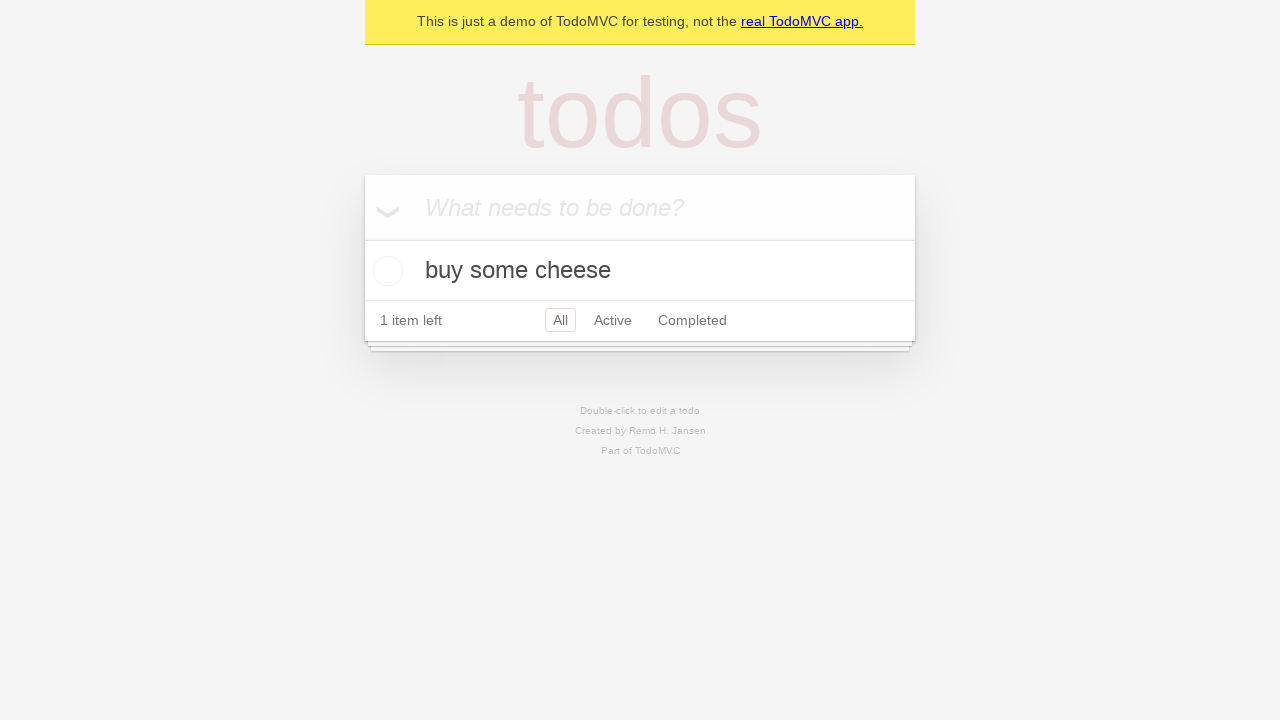

Filled todo input with 'feed the cat' on internal:attr=[placeholder="What needs to be done?"i]
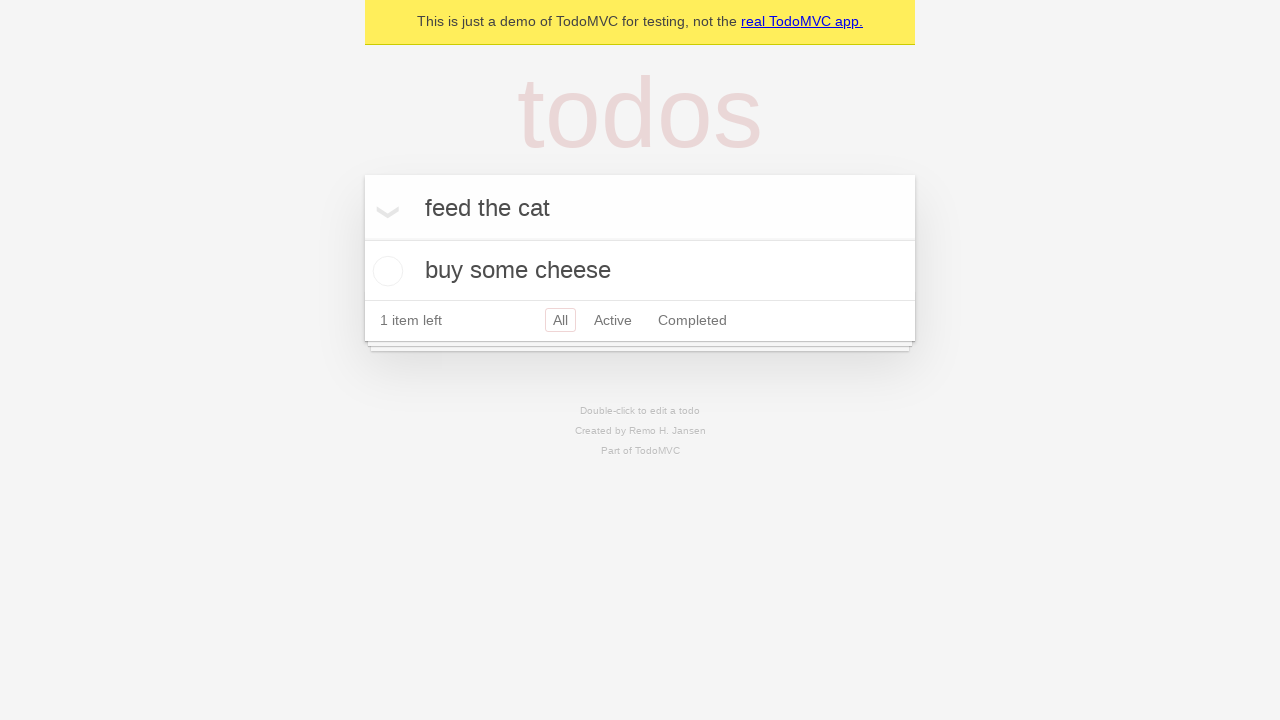

Pressed Enter to create todo 'feed the cat' on internal:attr=[placeholder="What needs to be done?"i]
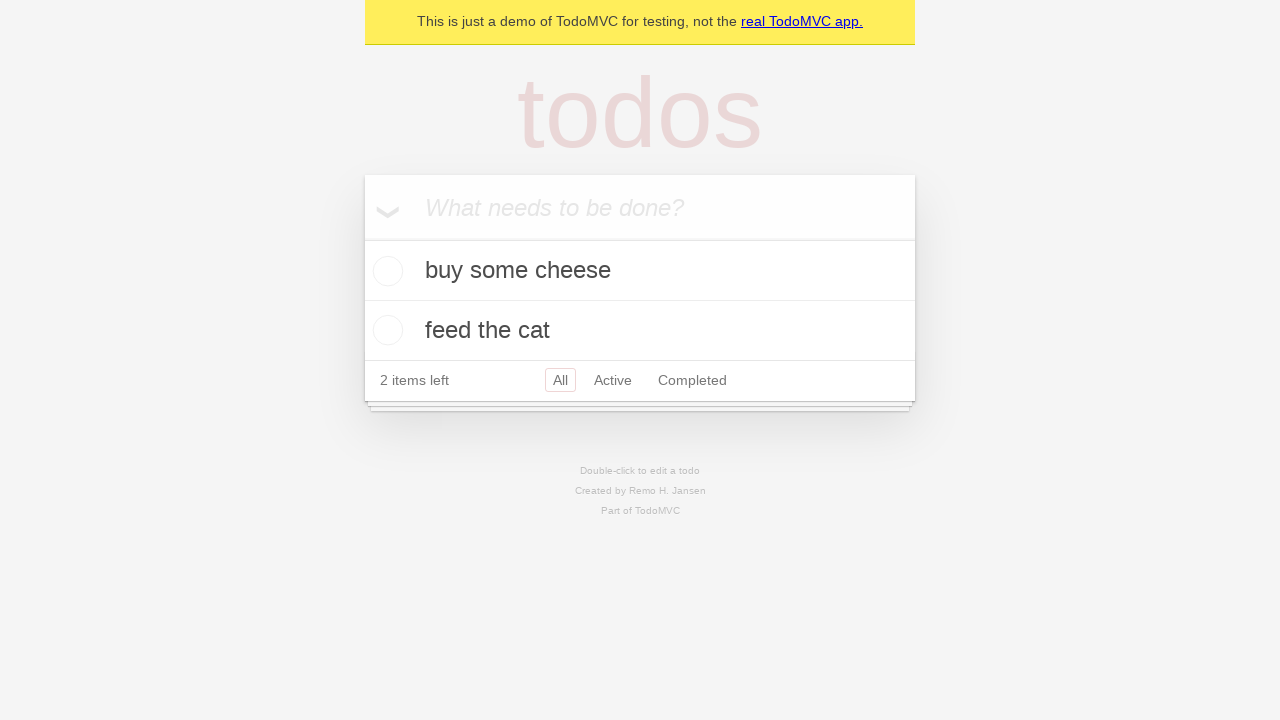

Filled todo input with 'book a doctors appointment' on internal:attr=[placeholder="What needs to be done?"i]
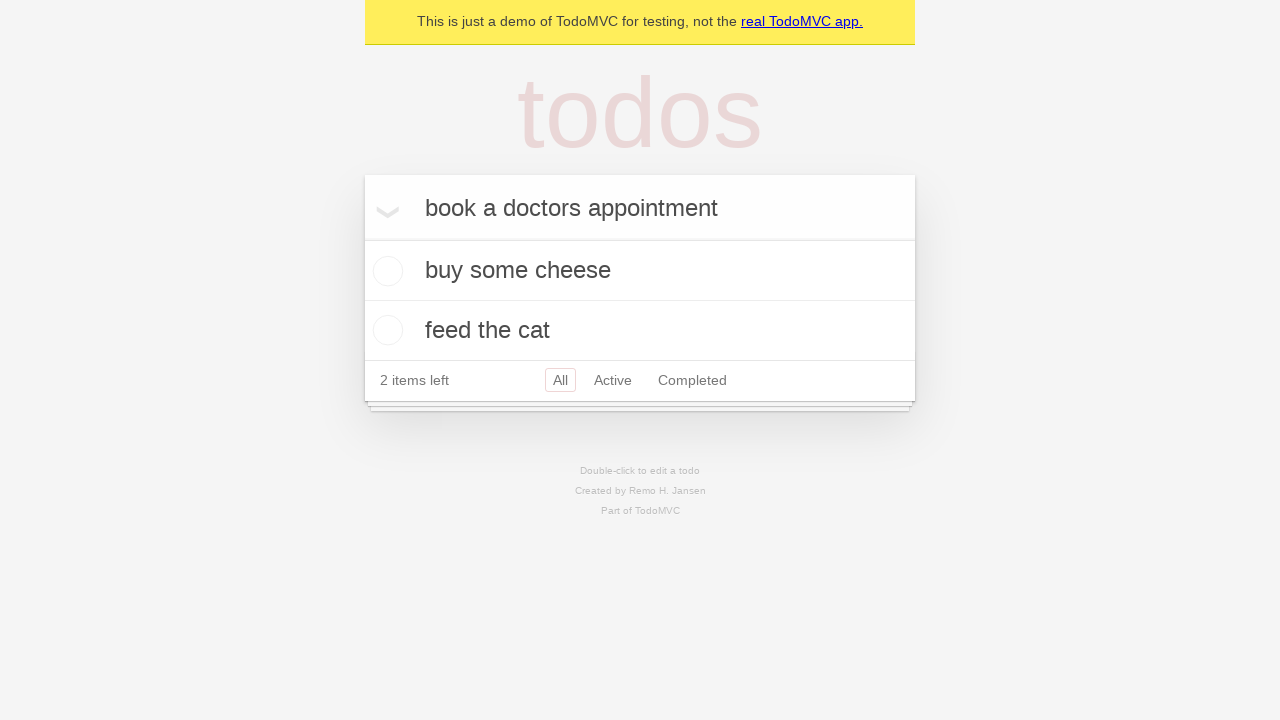

Pressed Enter to create todo 'book a doctors appointment' on internal:attr=[placeholder="What needs to be done?"i]
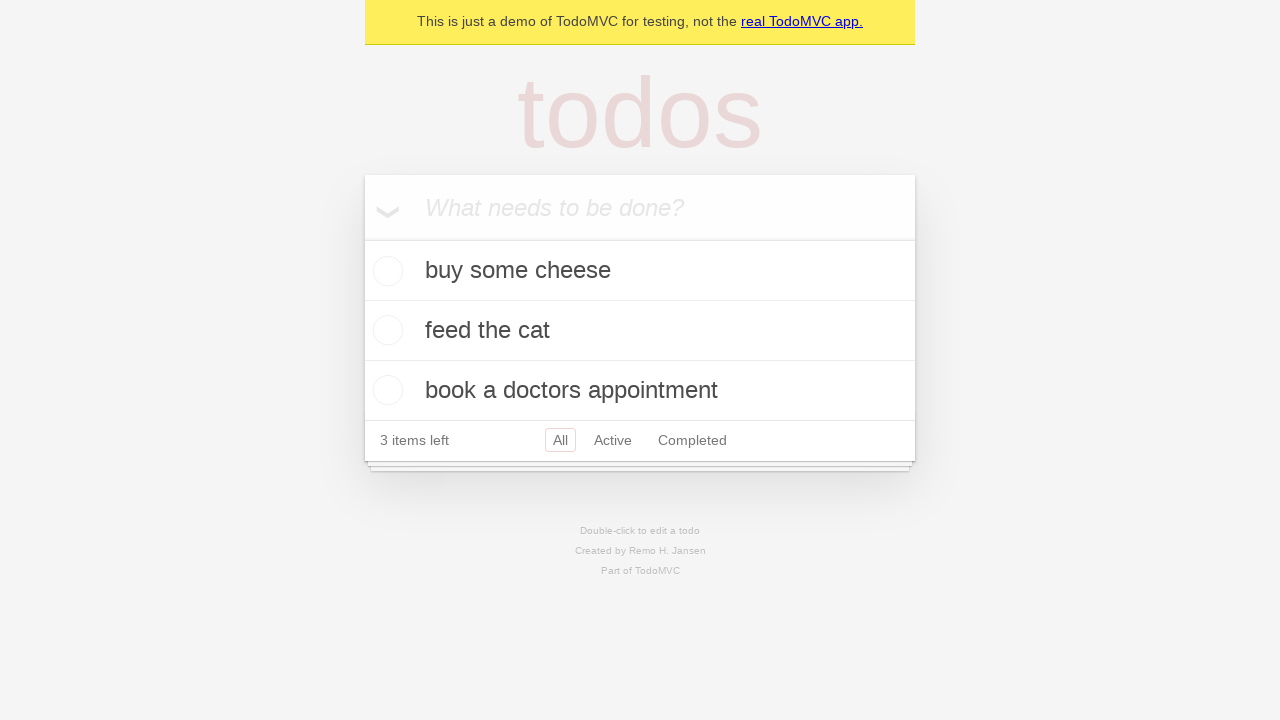

Checked the 'Mark all as complete' toggle at (362, 238) on internal:label="Mark all as complete"i
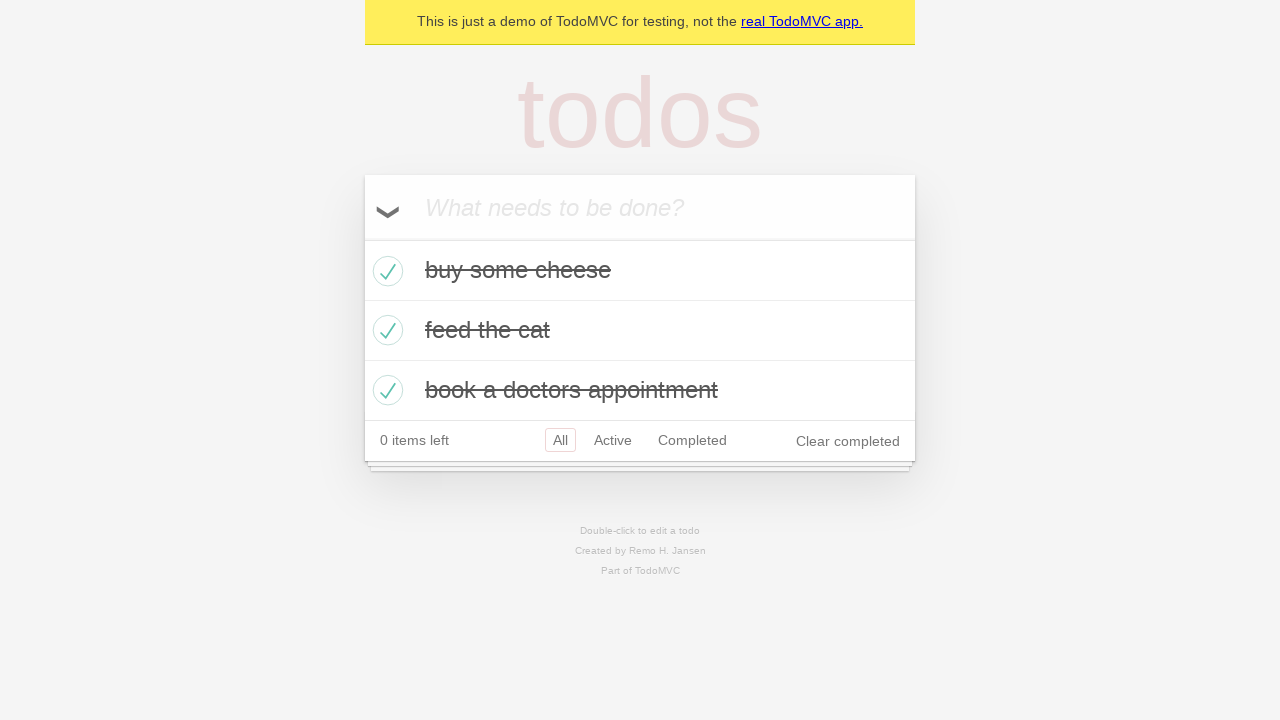

Unchecked the first todo item at (385, 271) on internal:testid=[data-testid="todo-item"s] >> nth=0 >> internal:role=checkbox
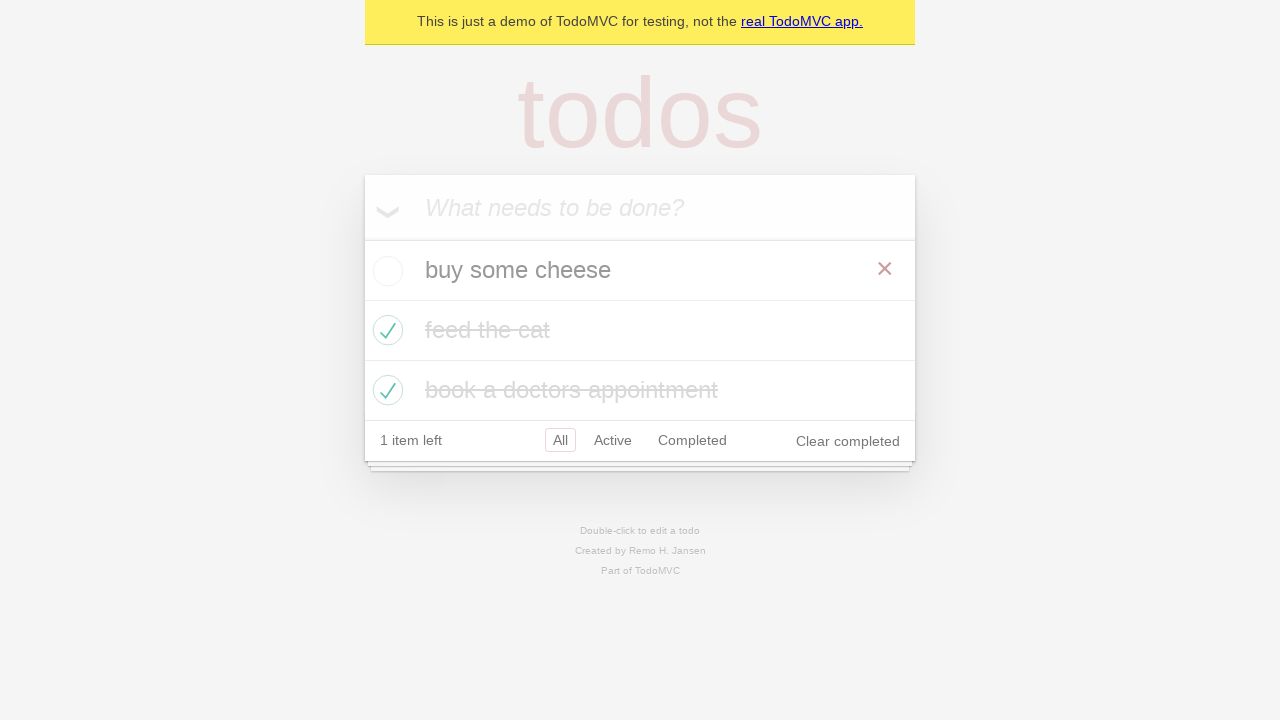

Checked the first todo item again at (385, 271) on internal:testid=[data-testid="todo-item"s] >> nth=0 >> internal:role=checkbox
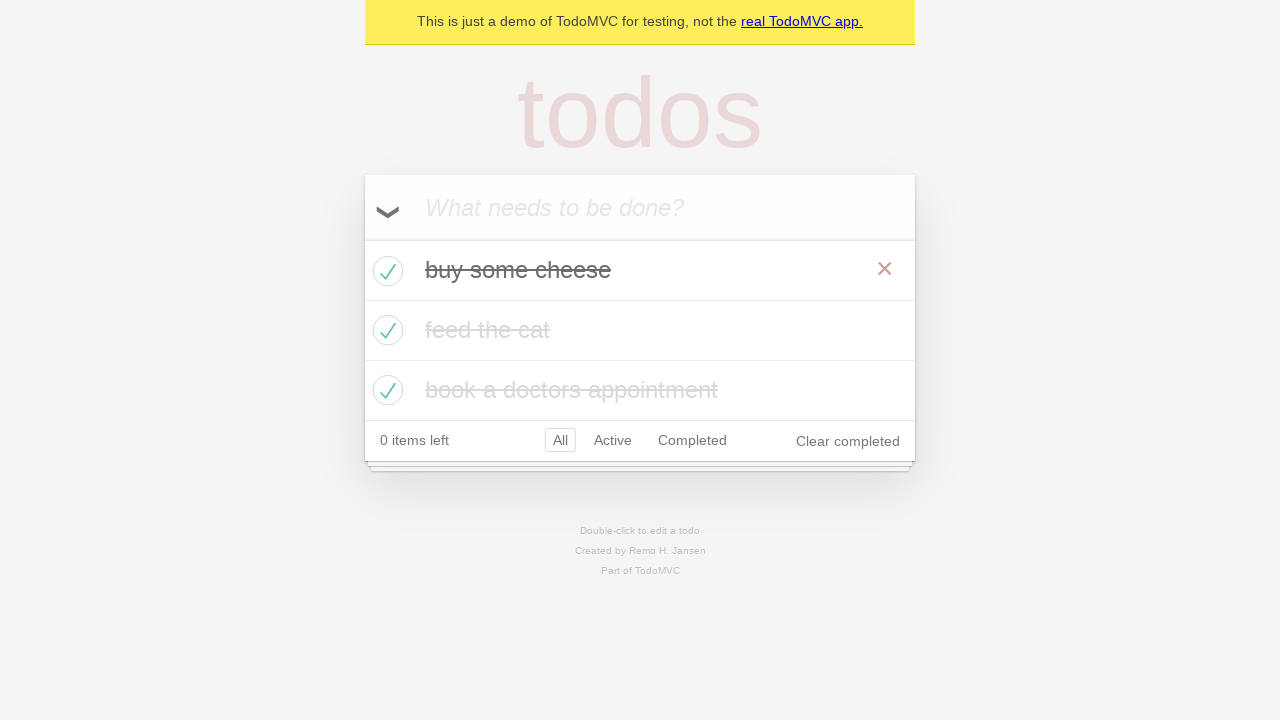

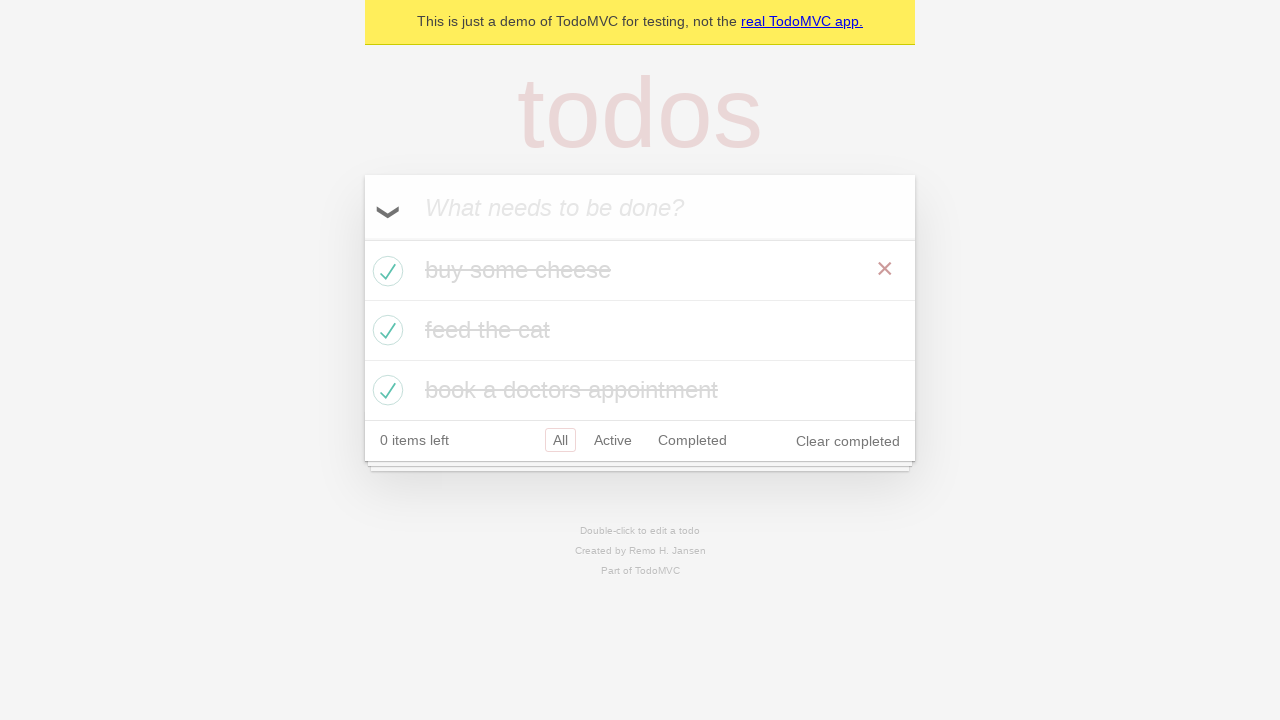